Tests that the todo counter displays the correct number as items are added

Starting URL: https://demo.playwright.dev/todomvc

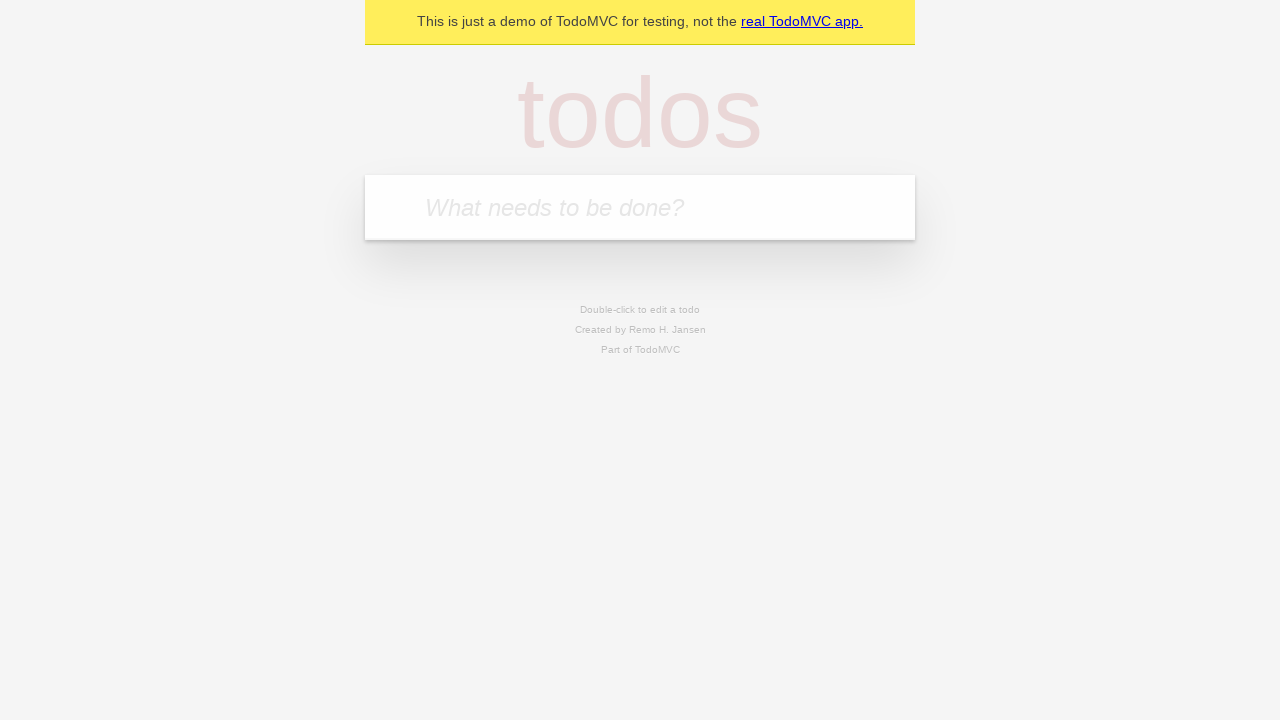

Located the new todo input field
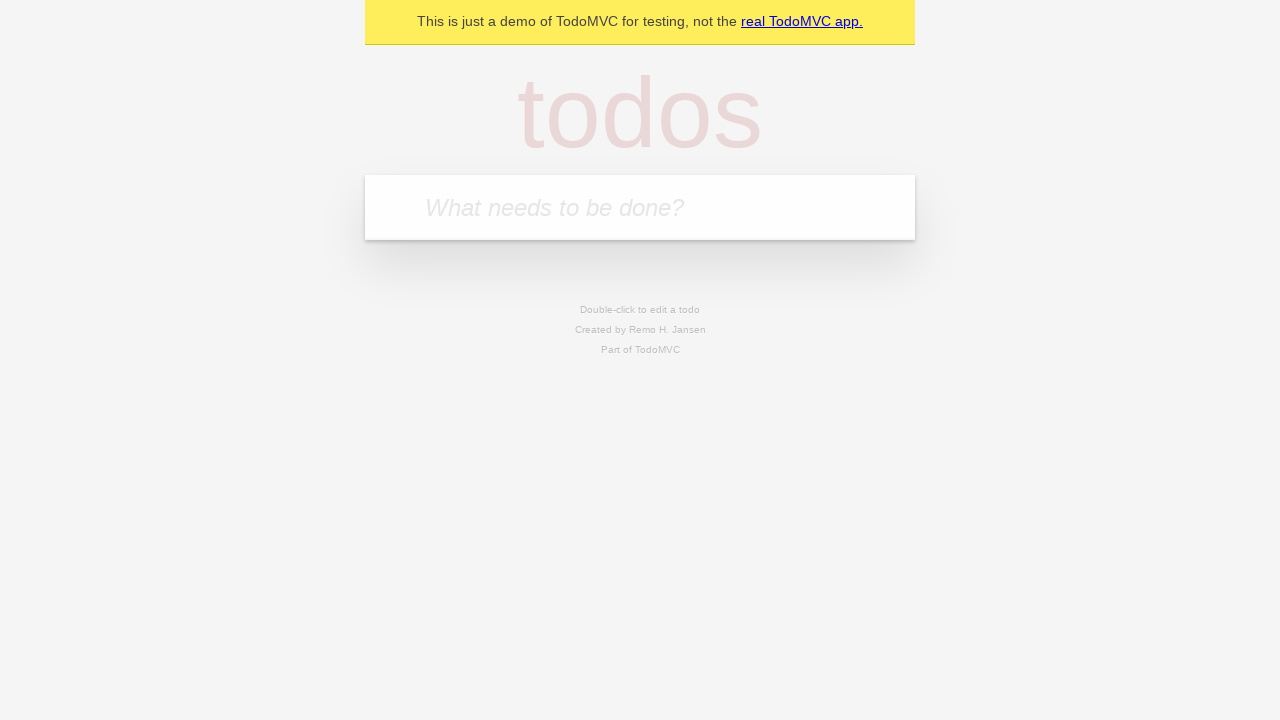

Filled first todo input with 'buy some cheese' on internal:attr=[placeholder="What needs to be done?"i]
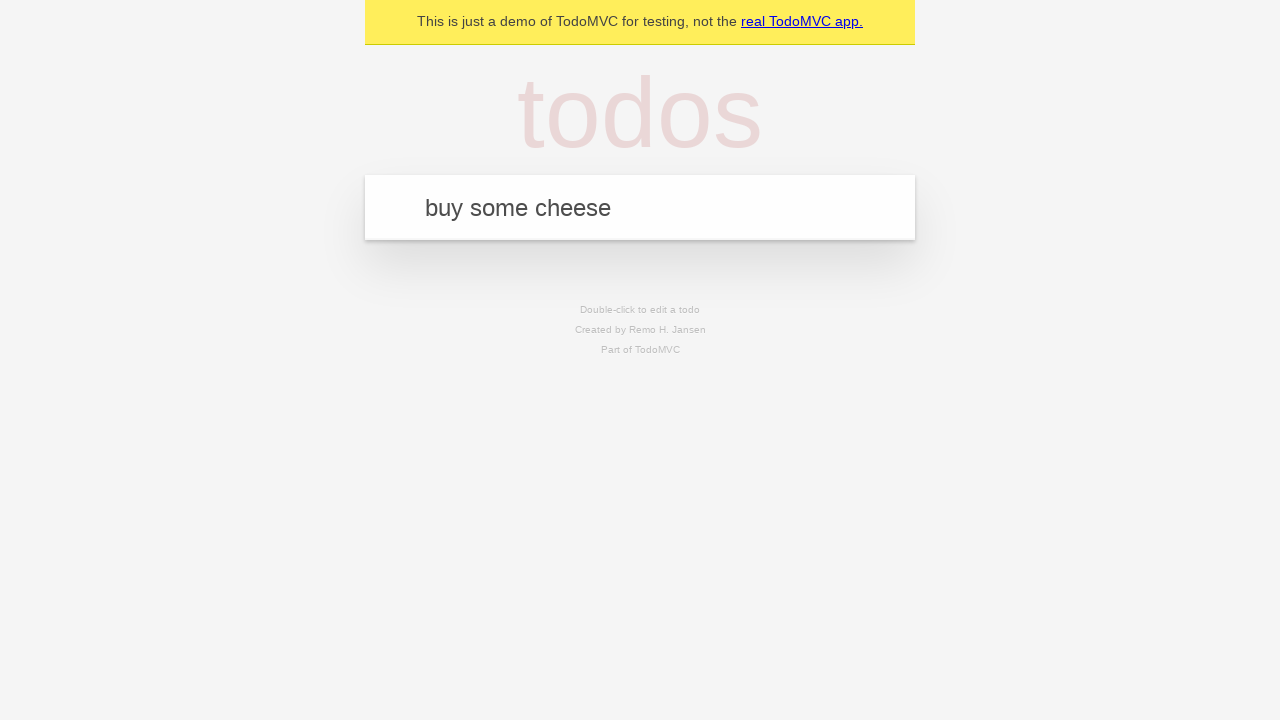

Pressed Enter to add first todo item on internal:attr=[placeholder="What needs to be done?"i]
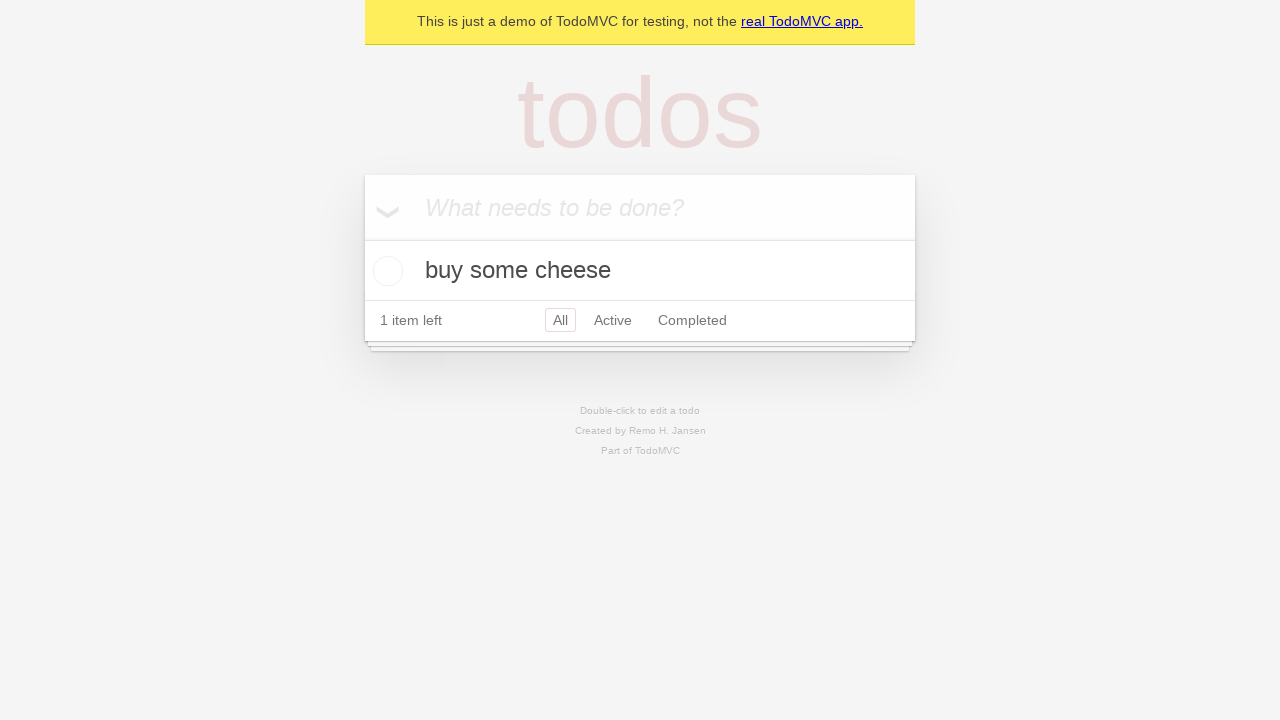

Todo counter element appeared
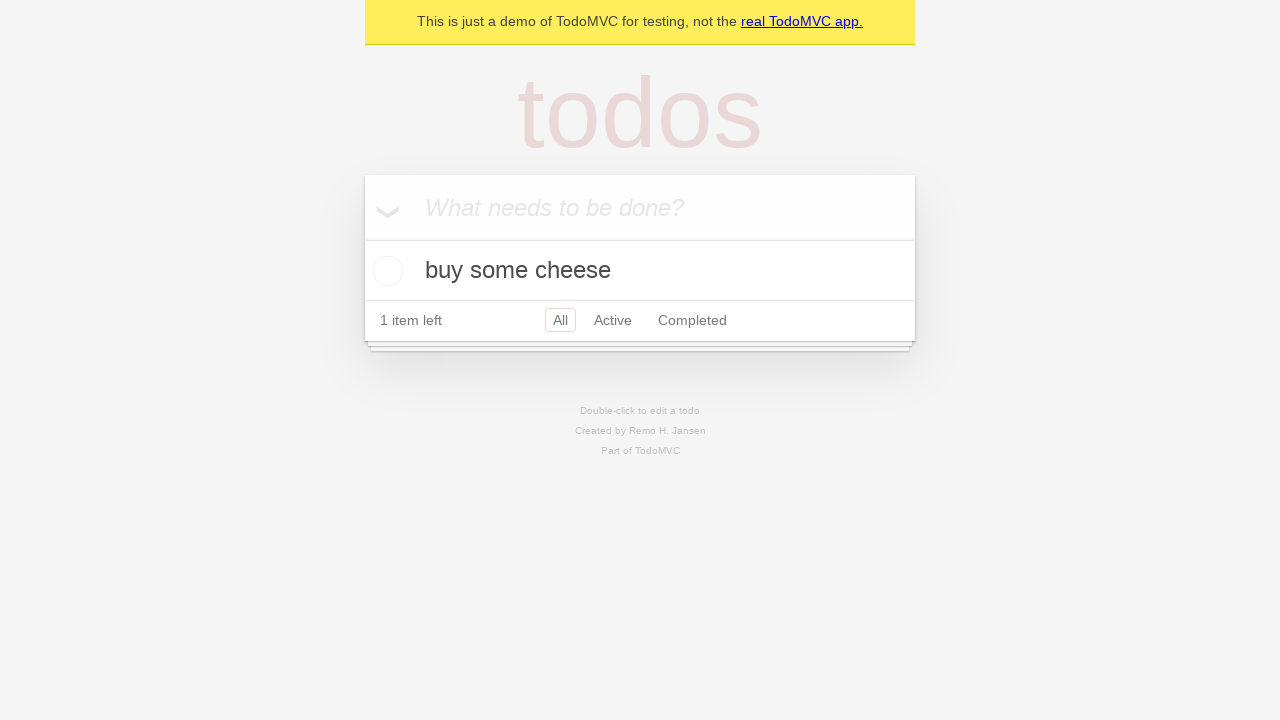

Filled second todo input with 'feed the cat' on internal:attr=[placeholder="What needs to be done?"i]
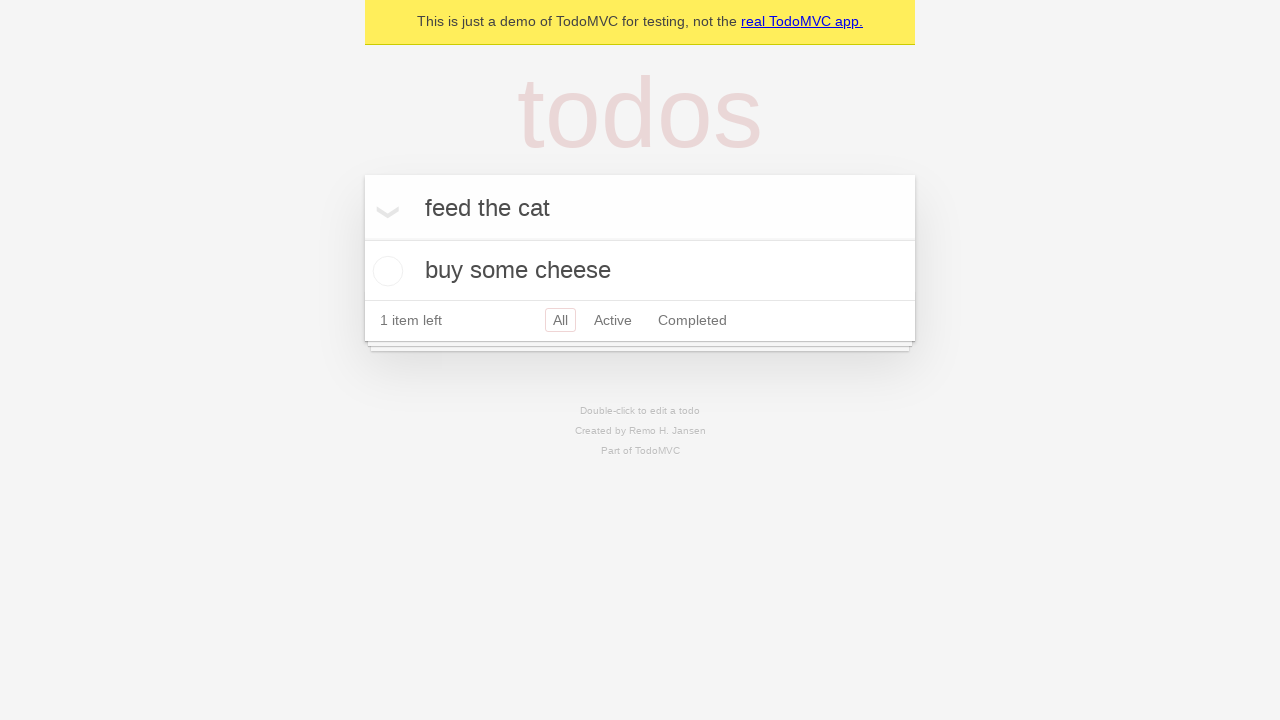

Pressed Enter to add second todo item on internal:attr=[placeholder="What needs to be done?"i]
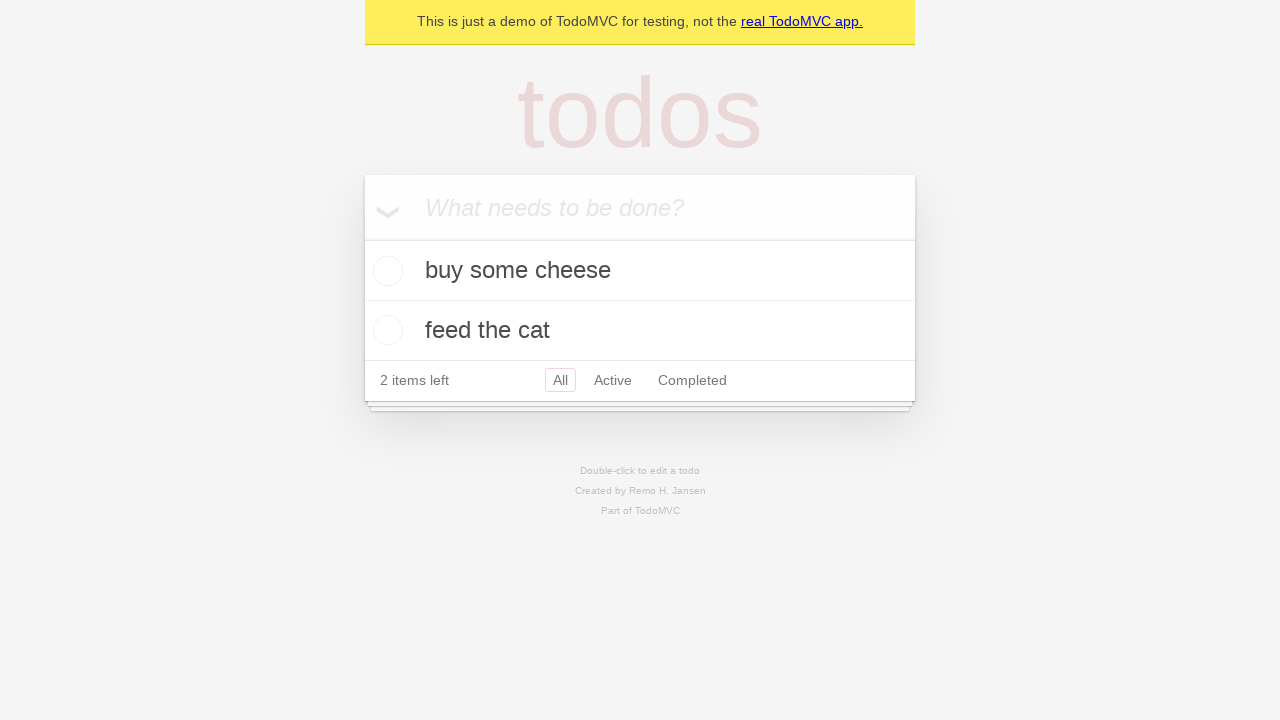

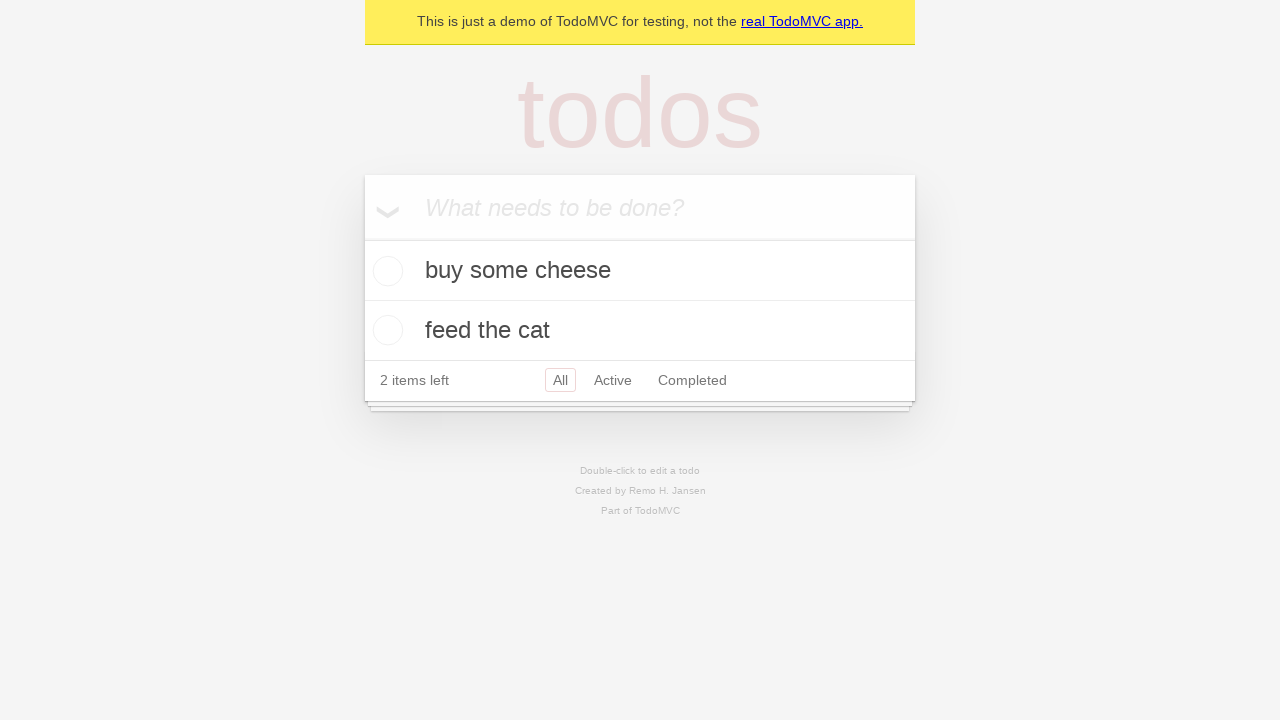